Tests a registration form by filling in first name, last name, address, email, and phone number fields on a demo automation testing site.

Starting URL: http://demo.automationtesting.in/Register.html

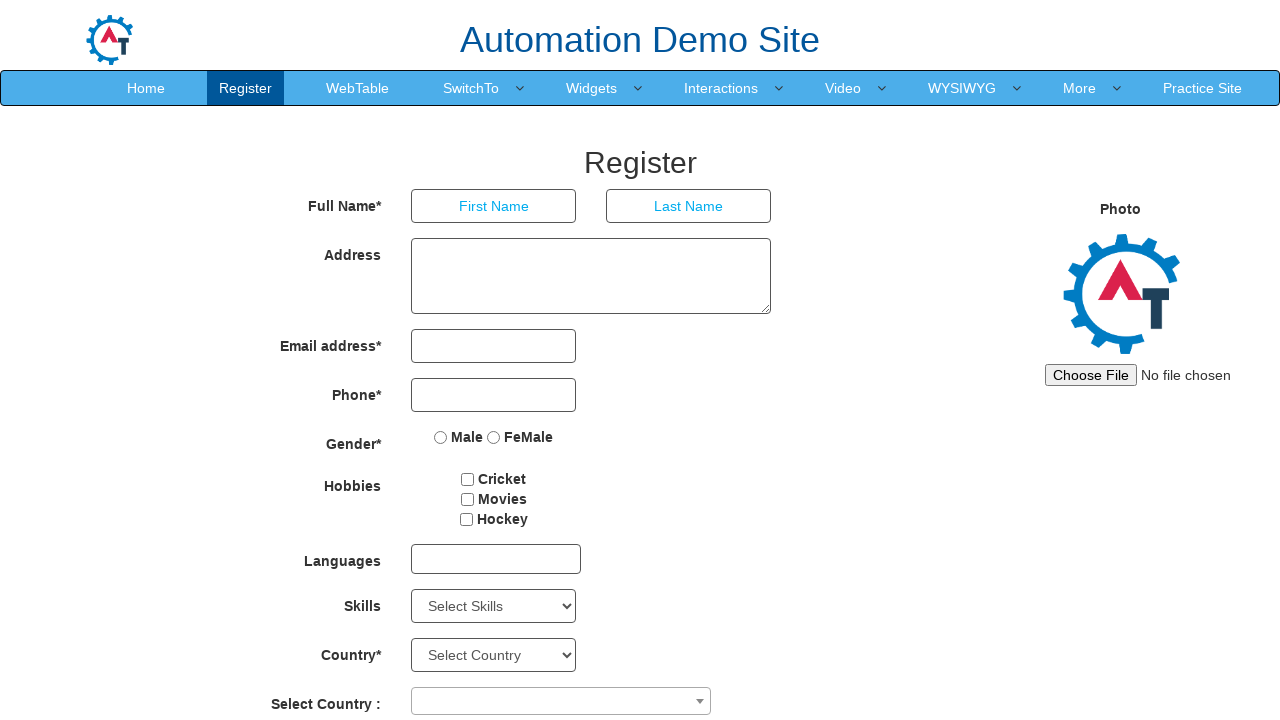

Filled first name field with 'JohnSmoke1' on (//input[@type='text'])[1]
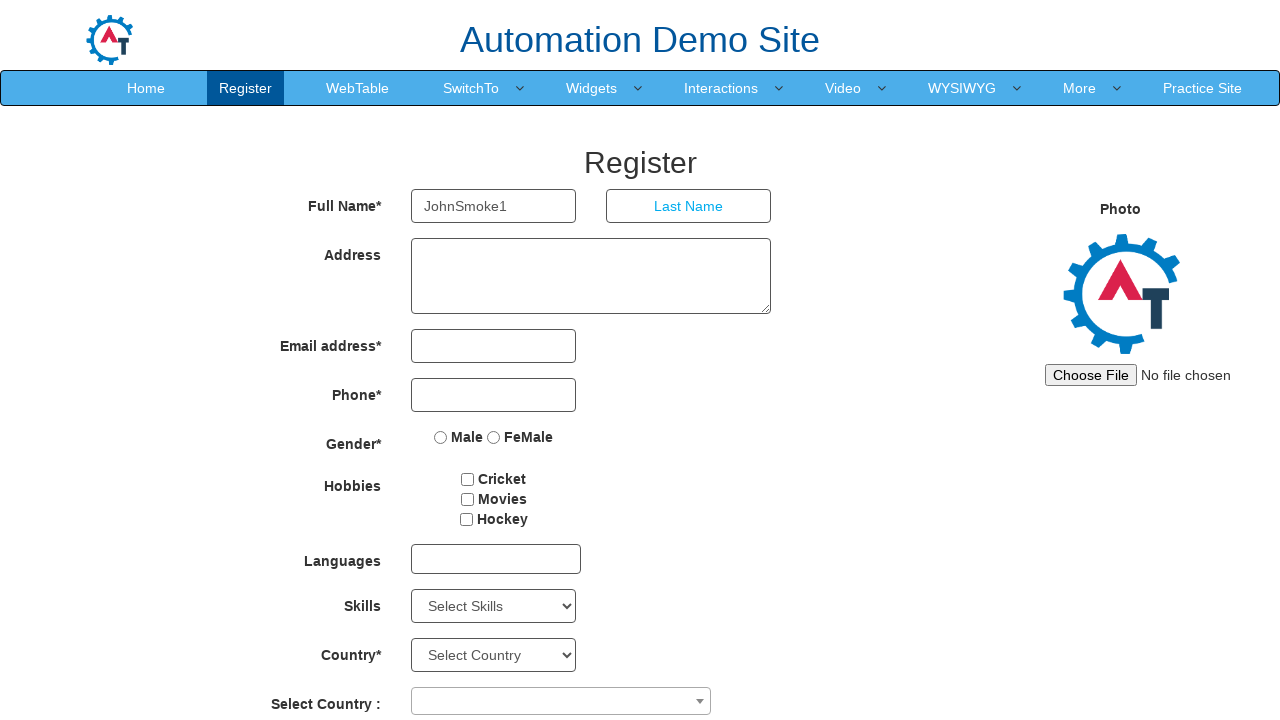

Filled last name field with 'DoeSmoke' on (//input[@type='text'])[2]
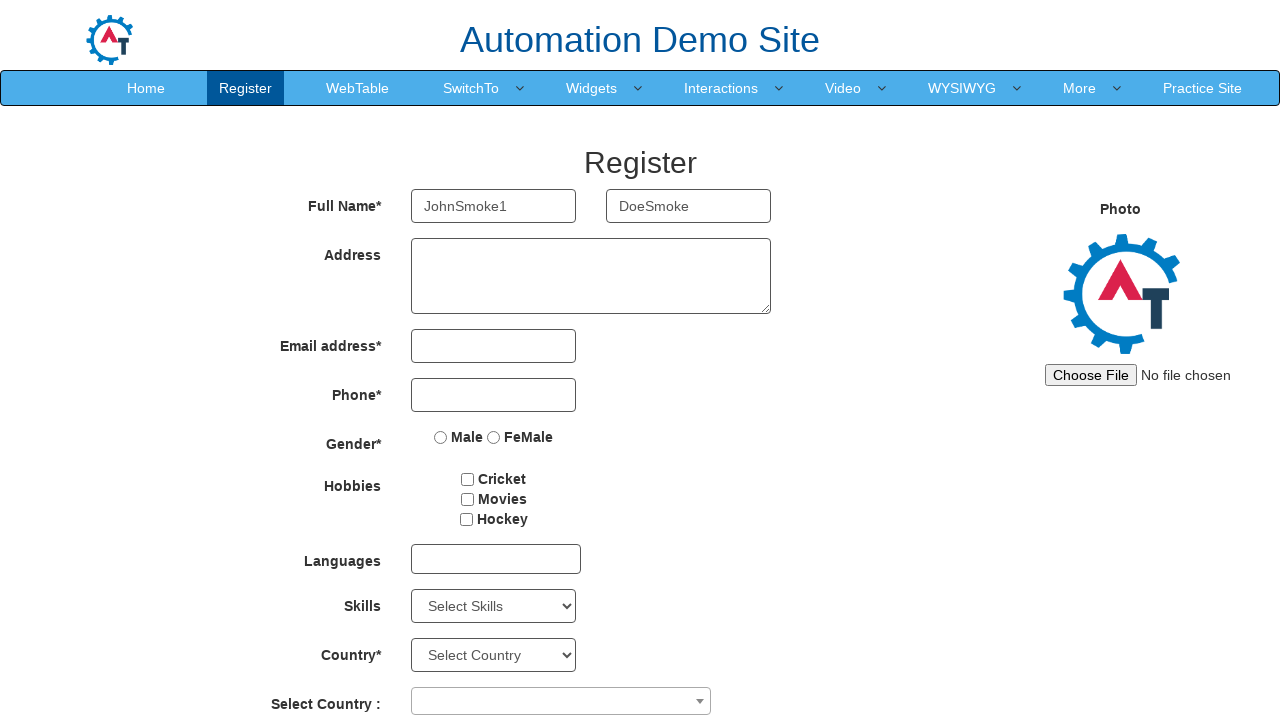

Filled address field with 'Boston-02108' on #basicBootstrapForm >> div:nth-child(2) >> textarea
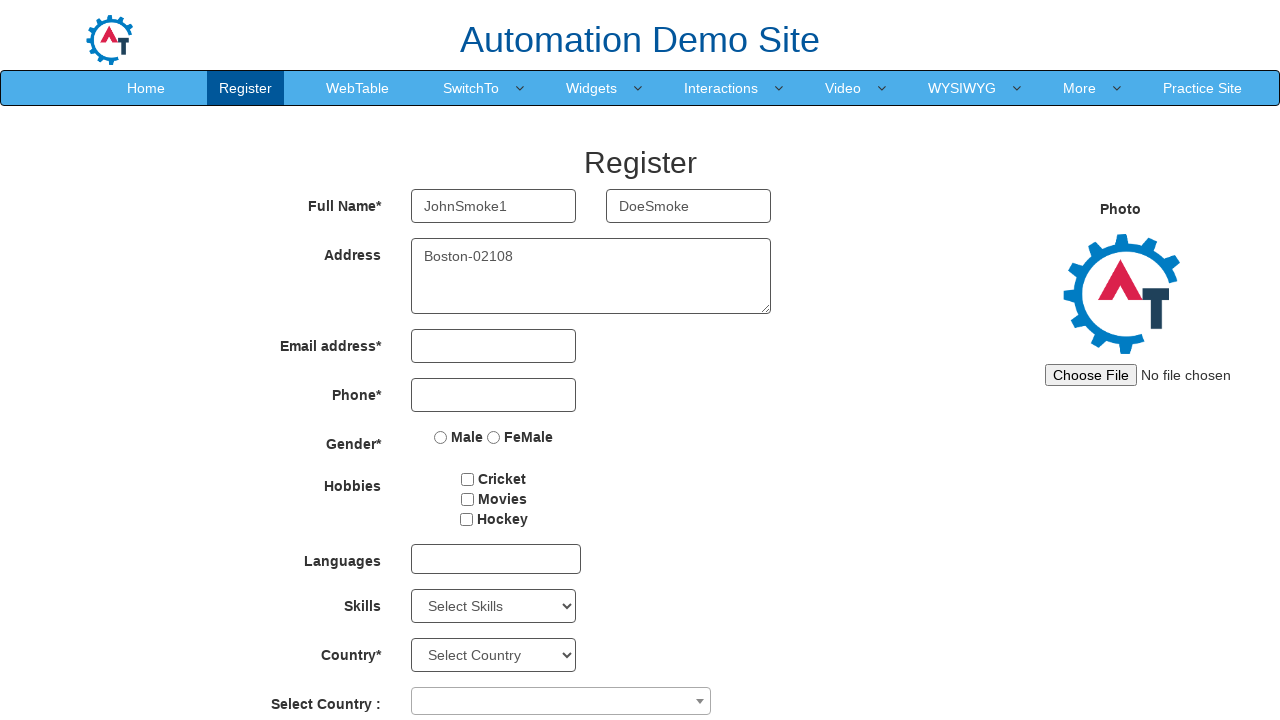

Filled email field with 'johndoe@example.com' on #eid input
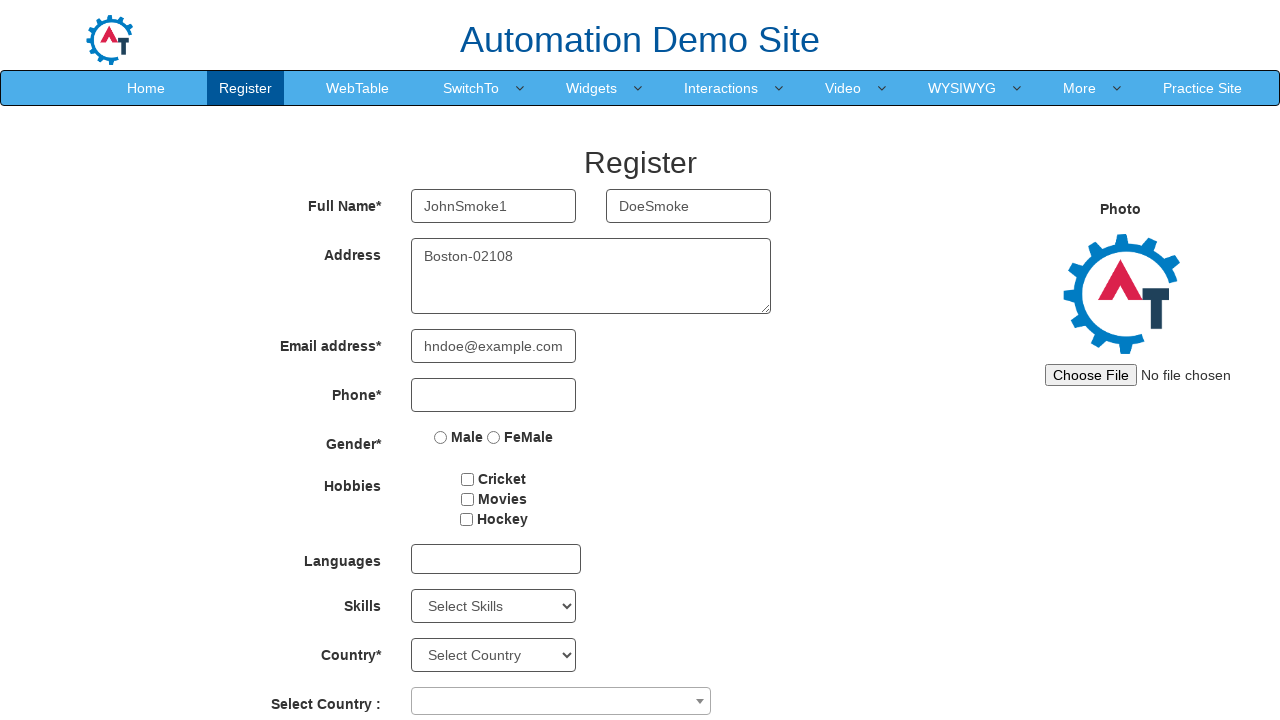

Filled phone number field with '5551234567' on #basicBootstrapForm >> div:nth-child(4) >> input
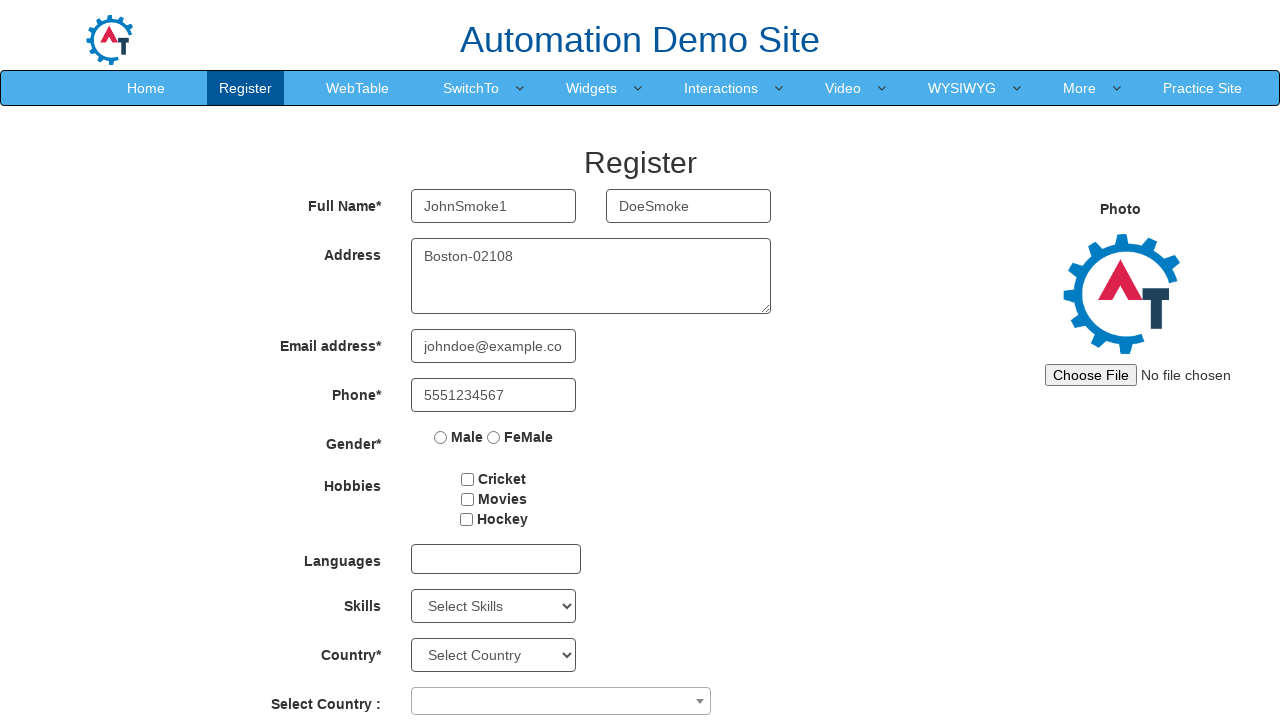

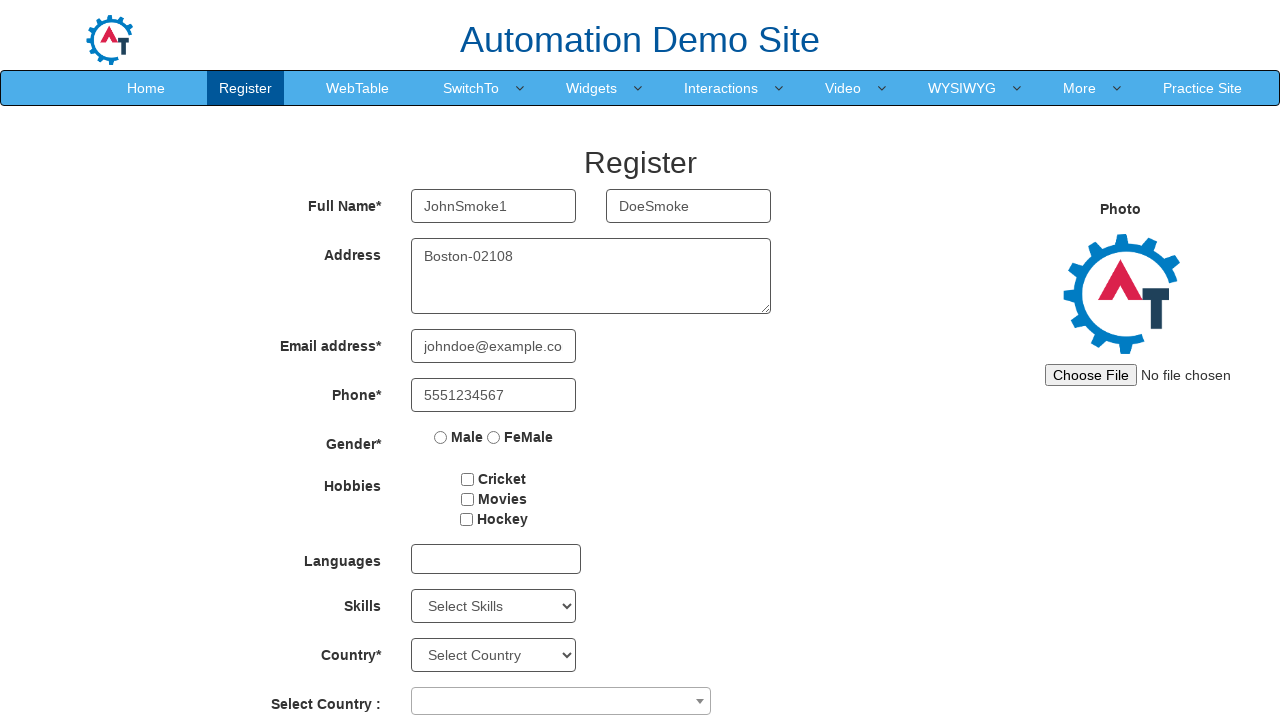